Tests a form submission by retrieving an attribute value, calculating a mathematical result, and filling form fields including checkboxes/radio buttons

Starting URL: http://suninjuly.github.io/get_attribute.html

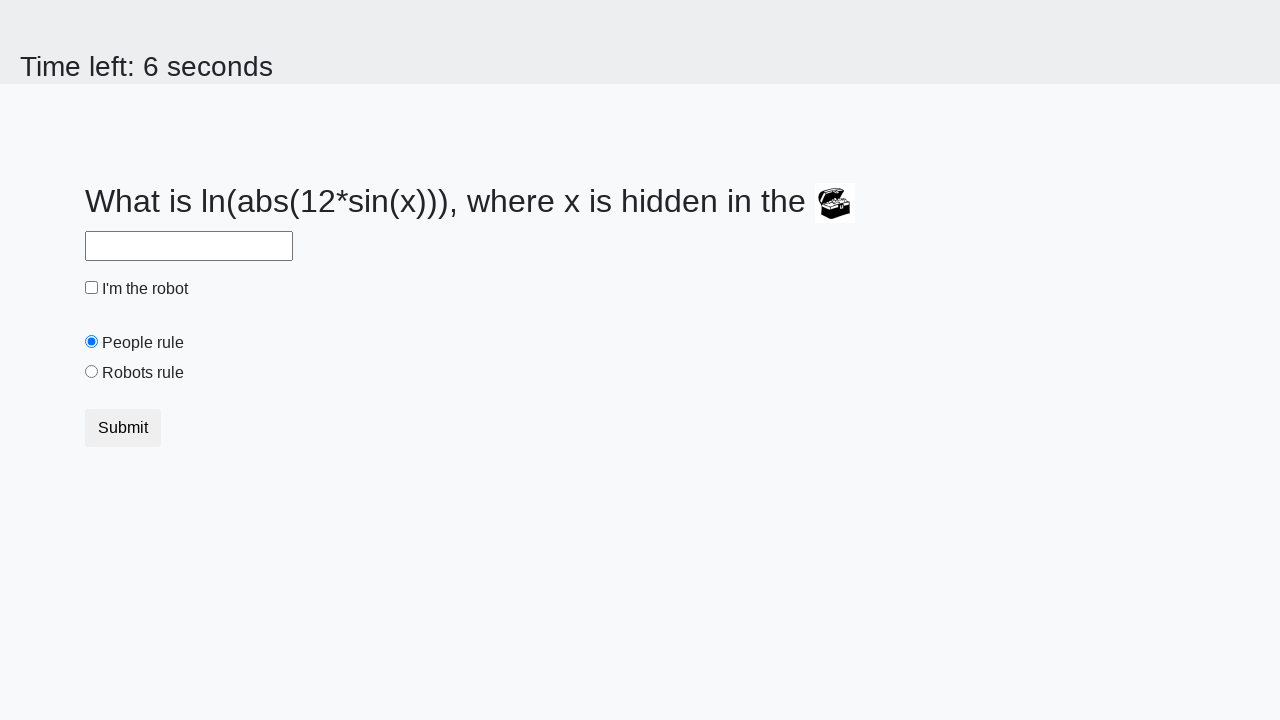

Located treasure element
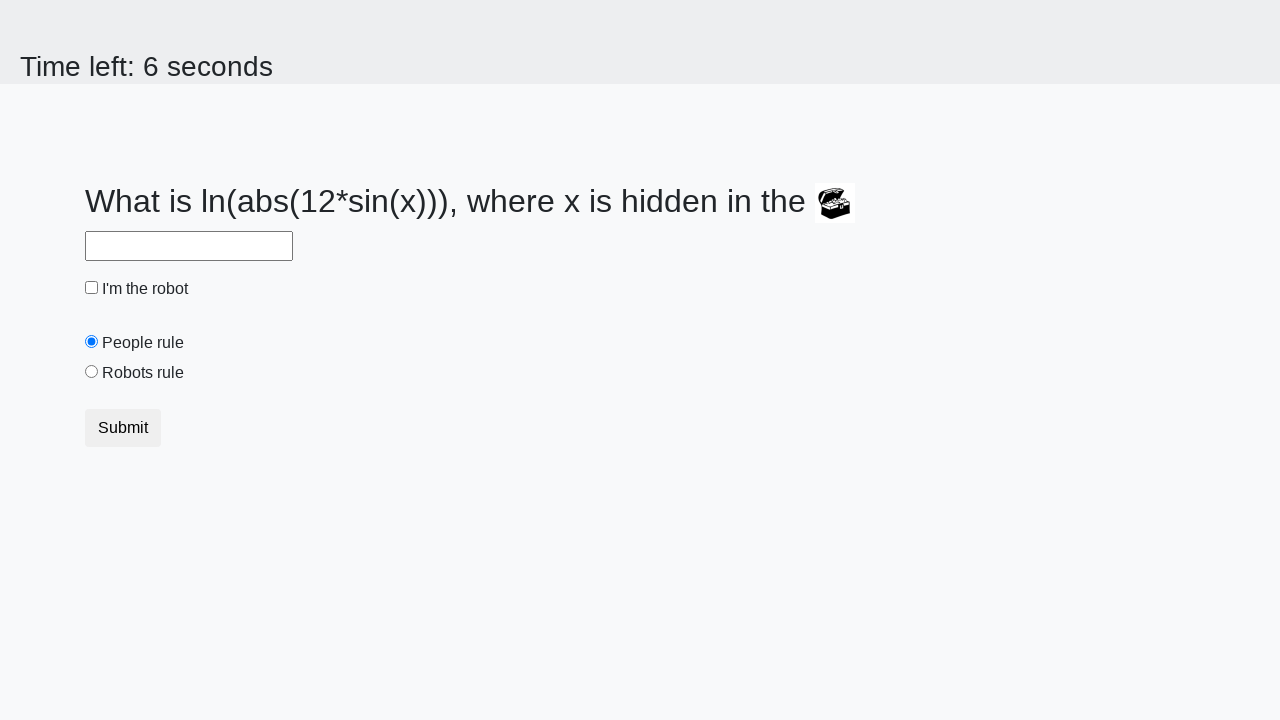

Retrieved valuex attribute: 908
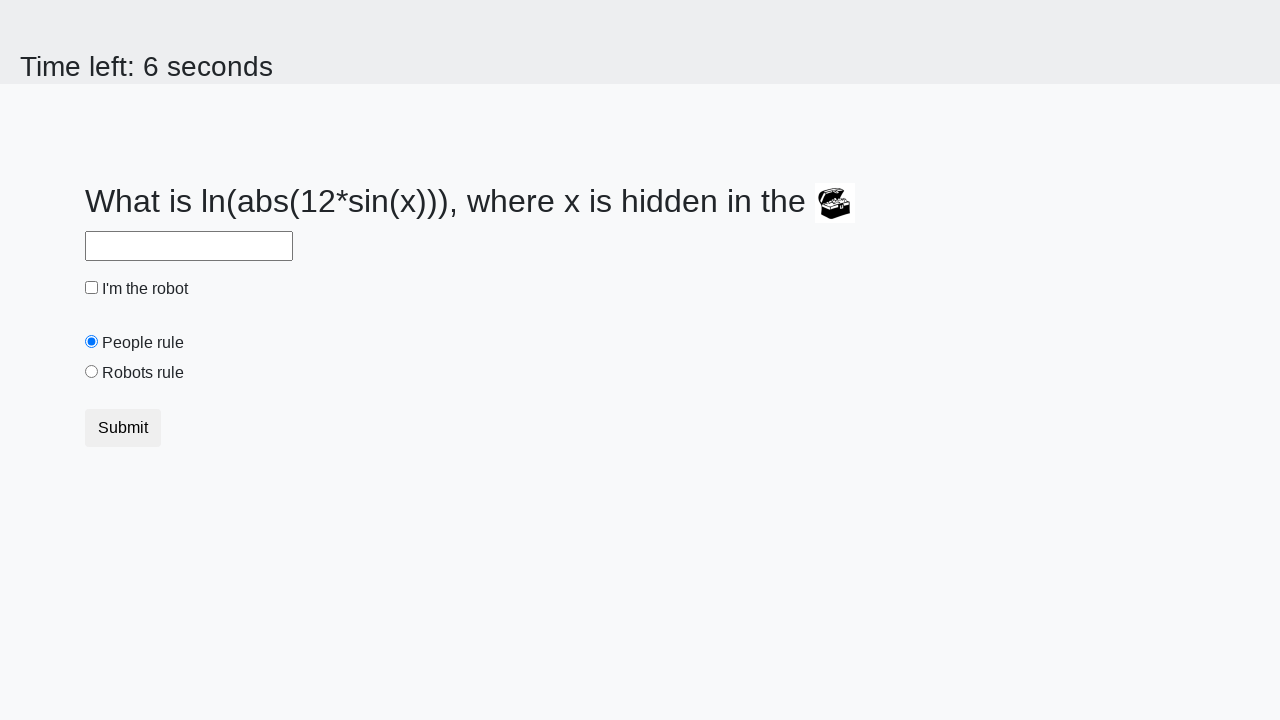

Calculated mathematical result: -0.04534861137867988
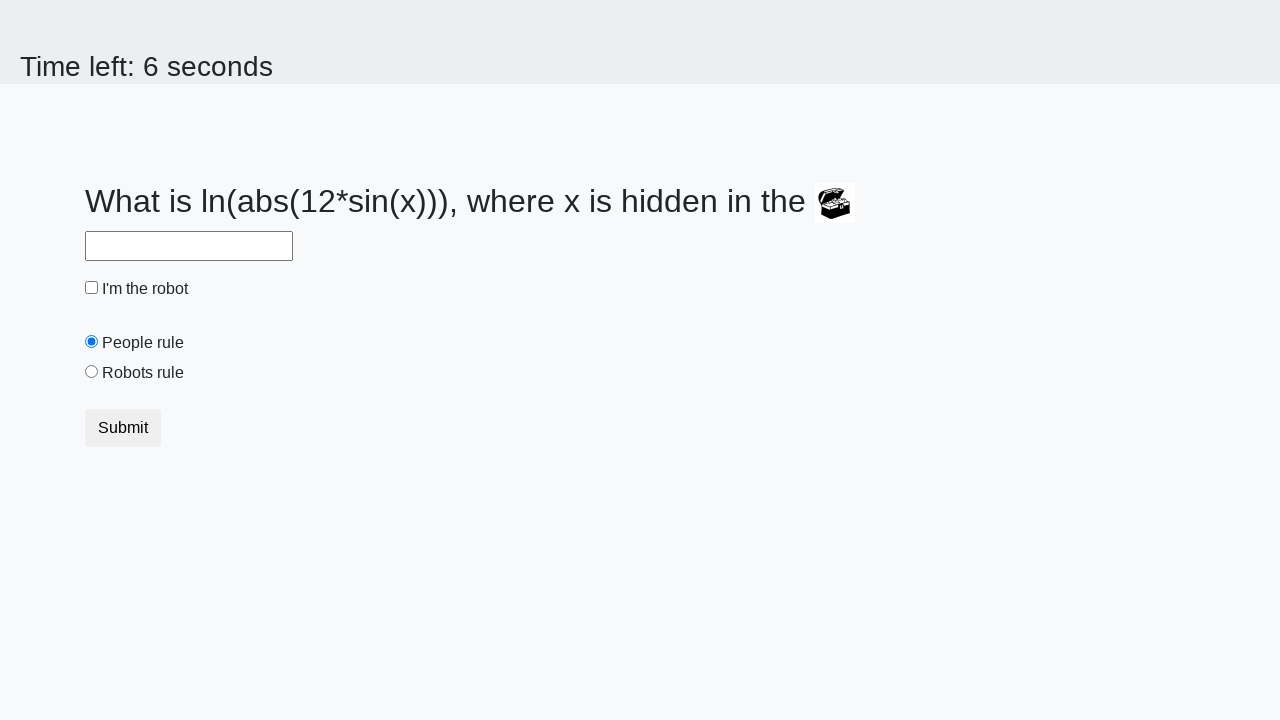

Filled answer field with calculated value: -0.04534861137867988 on #answer
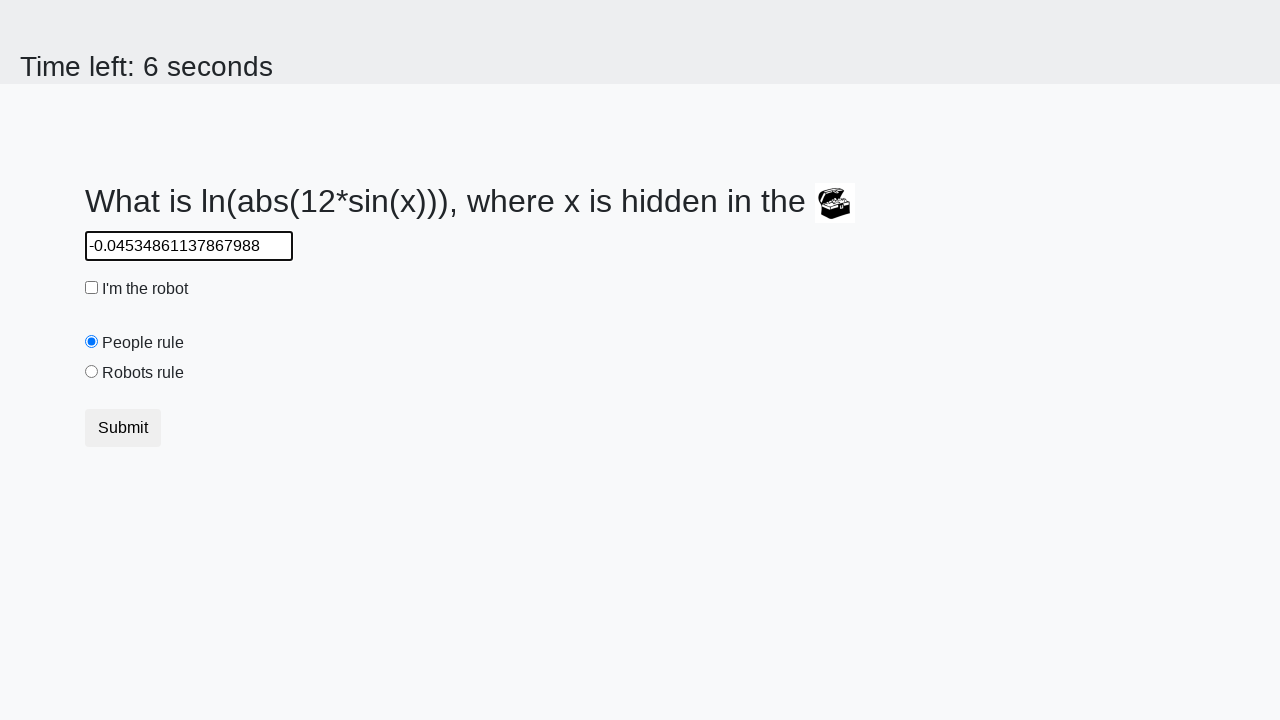

Clicked robot checkbox at (92, 288) on #robotCheckbox
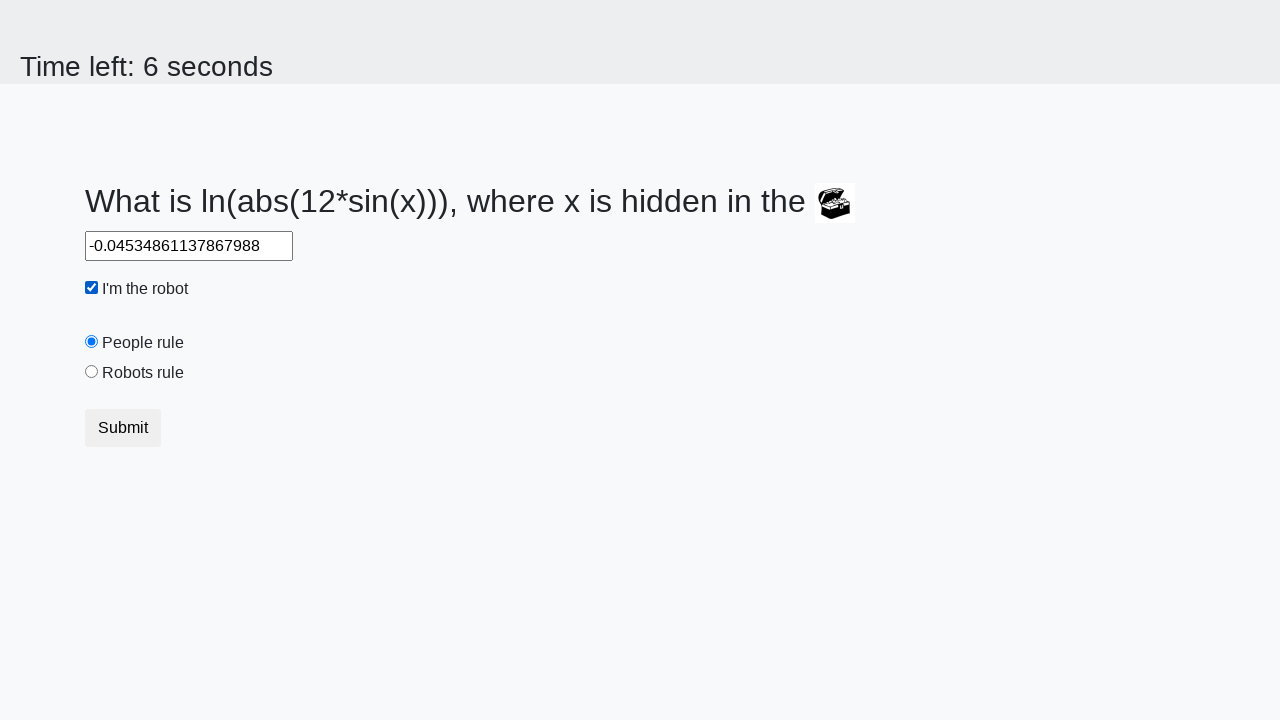

Clicked robots rule radio button at (92, 372) on #robotsRule
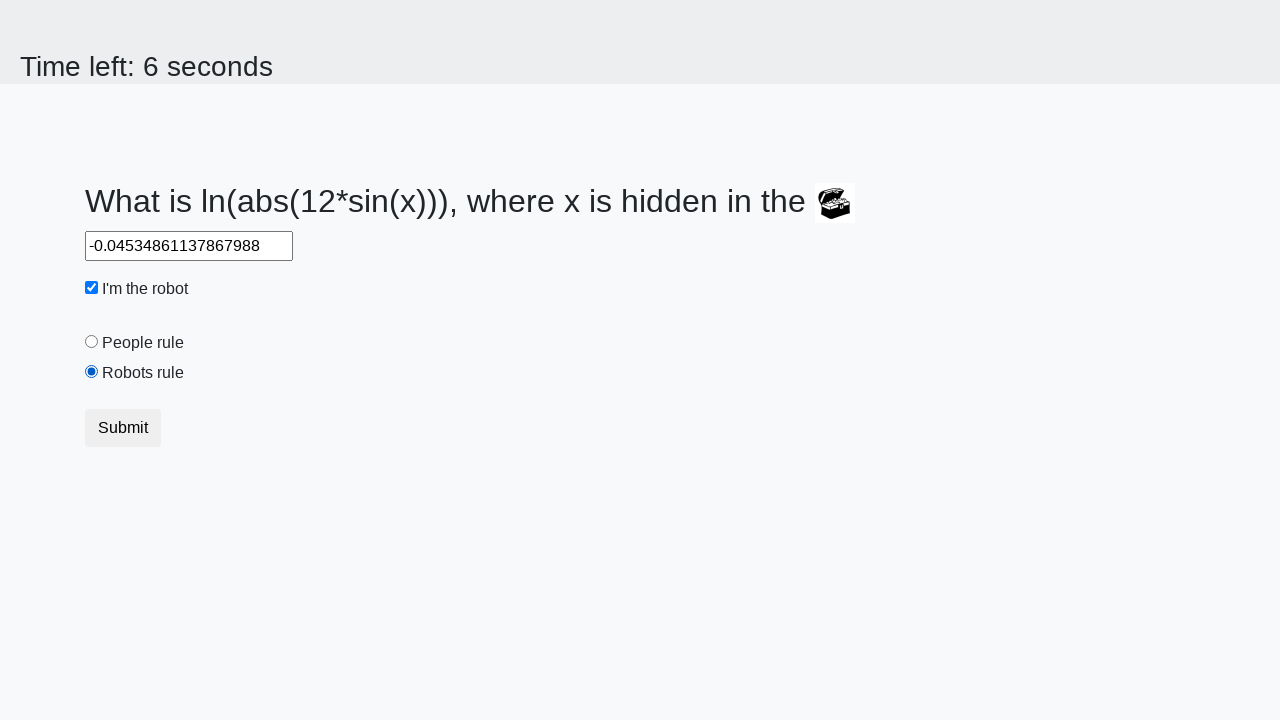

Clicked Submit button to submit the form at (123, 428) on button:has-text('Submit')
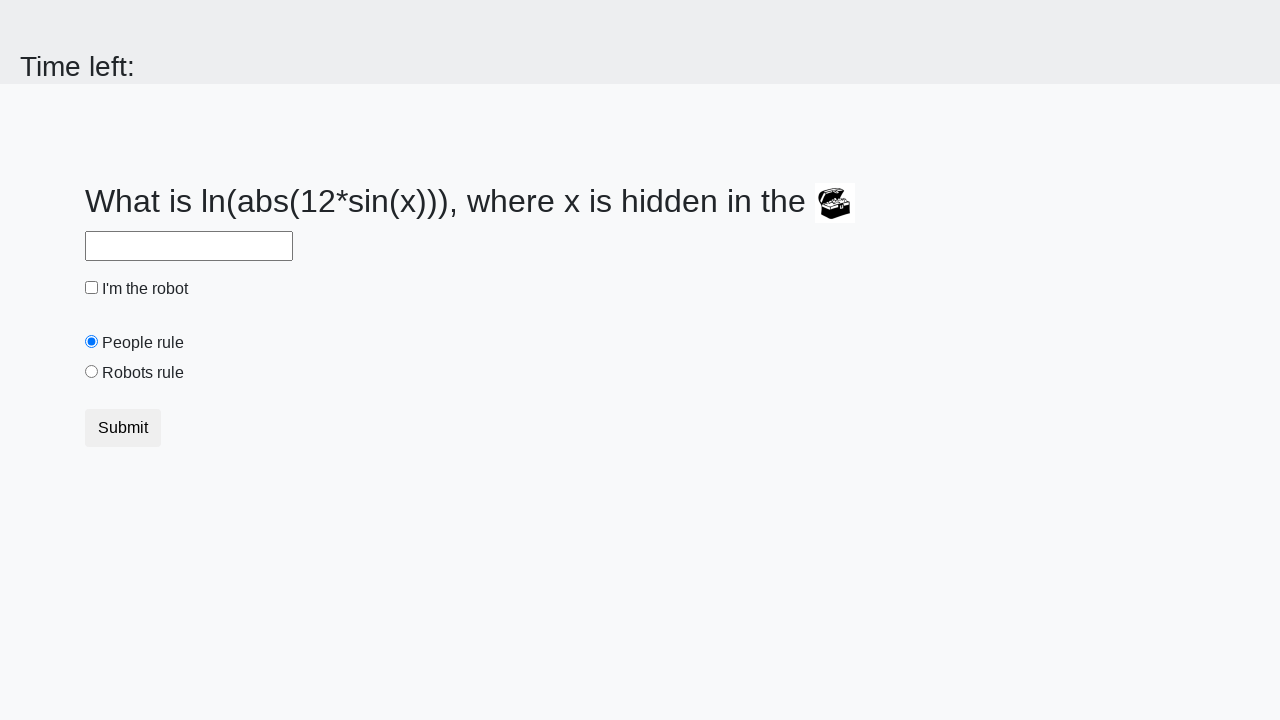

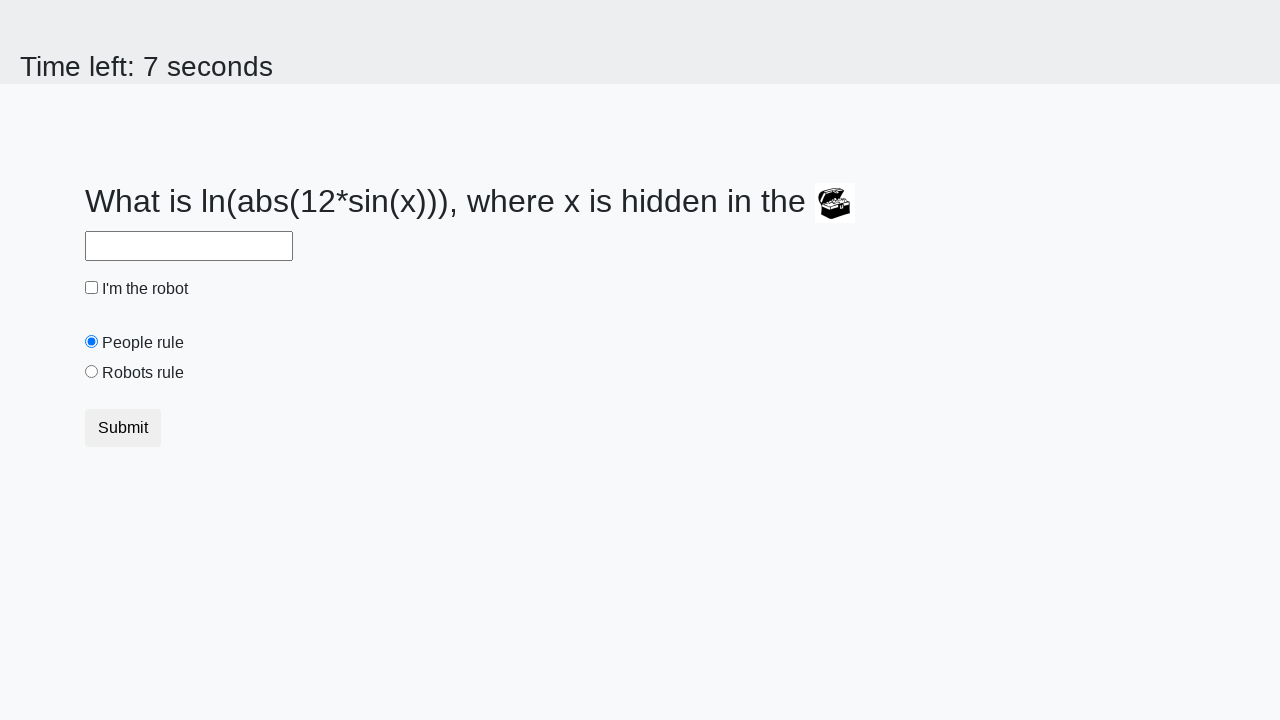